Fills out a text box form with user name, email, current address, and permanent address, then submits

Starting URL: https://demoqa.com/text-box

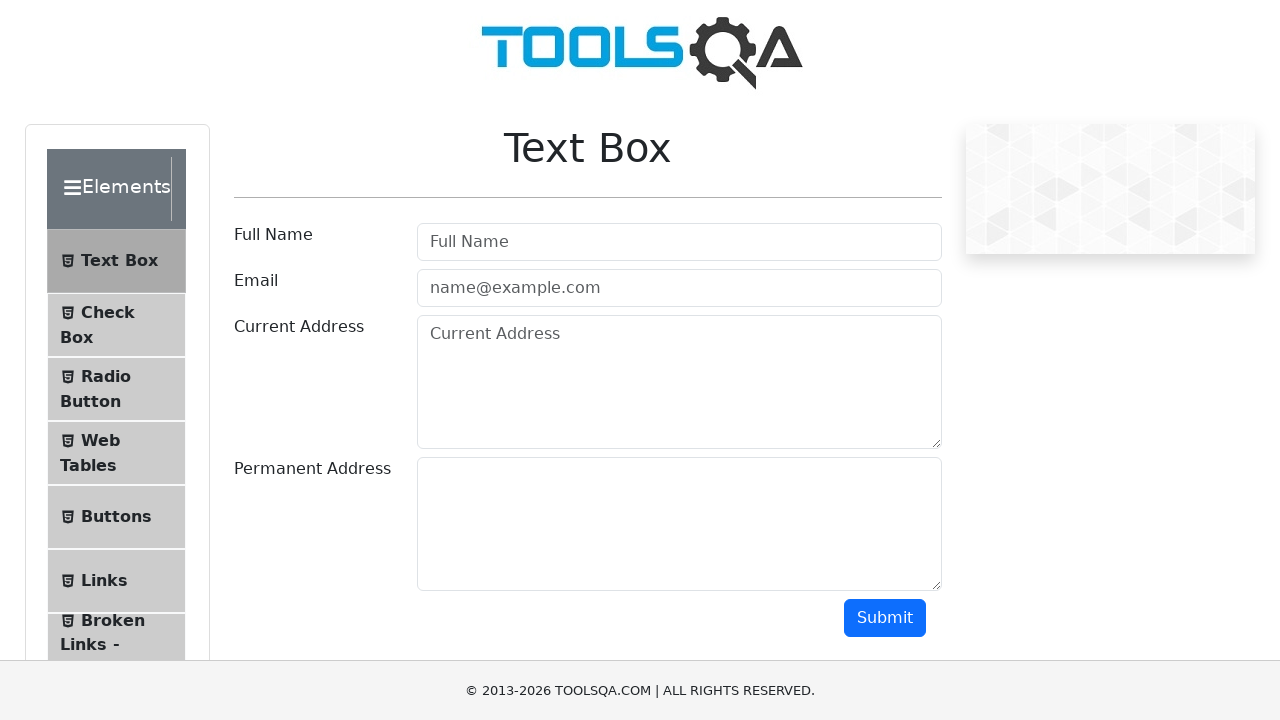

Filled user name field with 'Shamim' on #userName
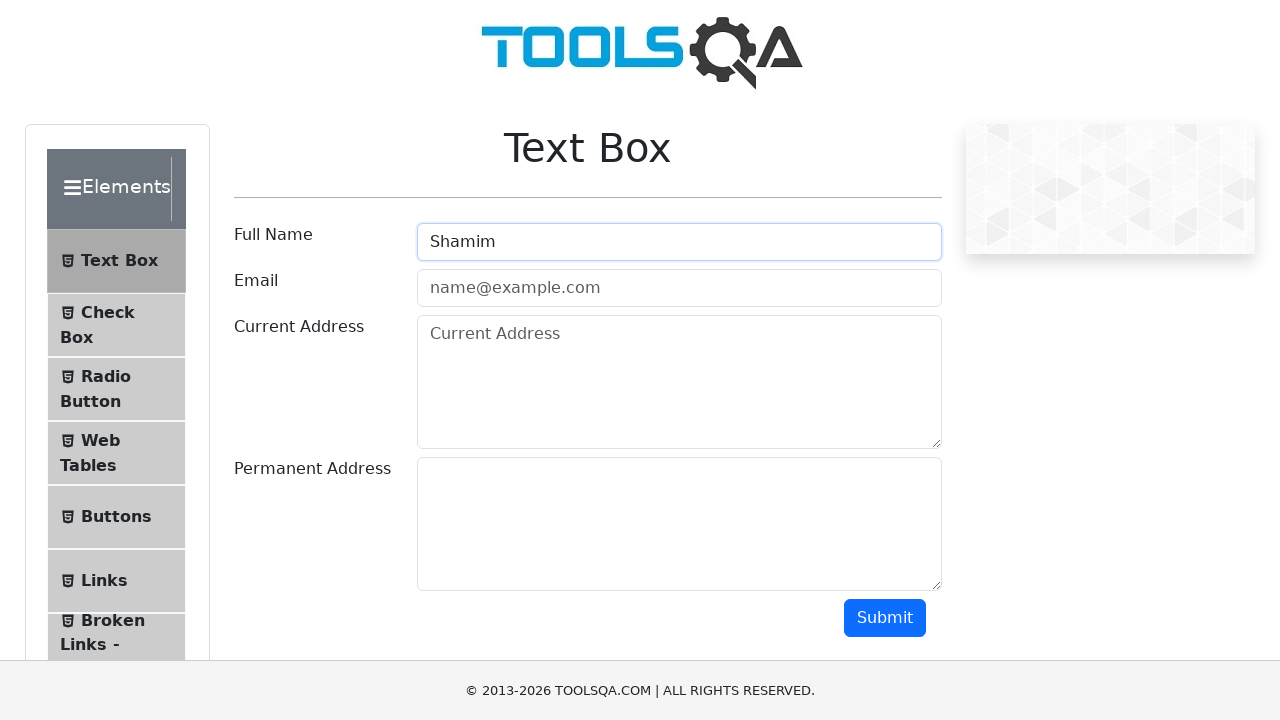

Filled user email field with 'shamim@test.com' on #userEmail
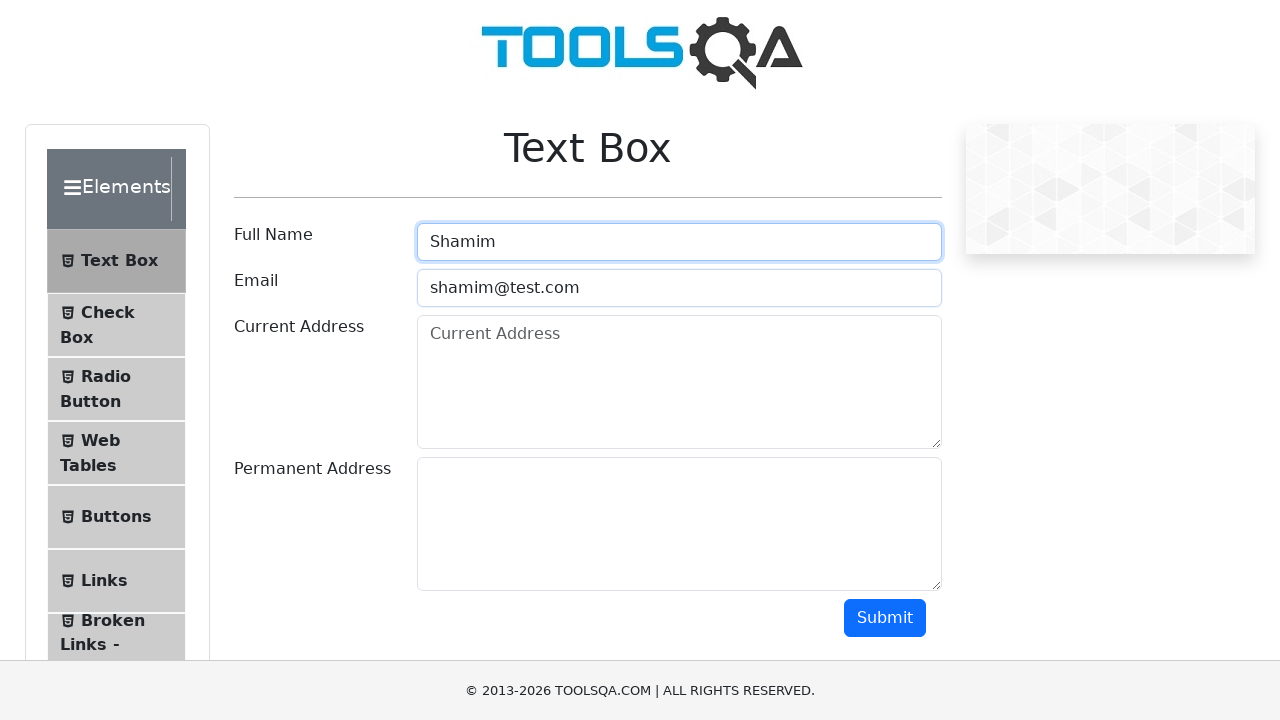

Filled current address field with 'Dhaka' on #currentAddress
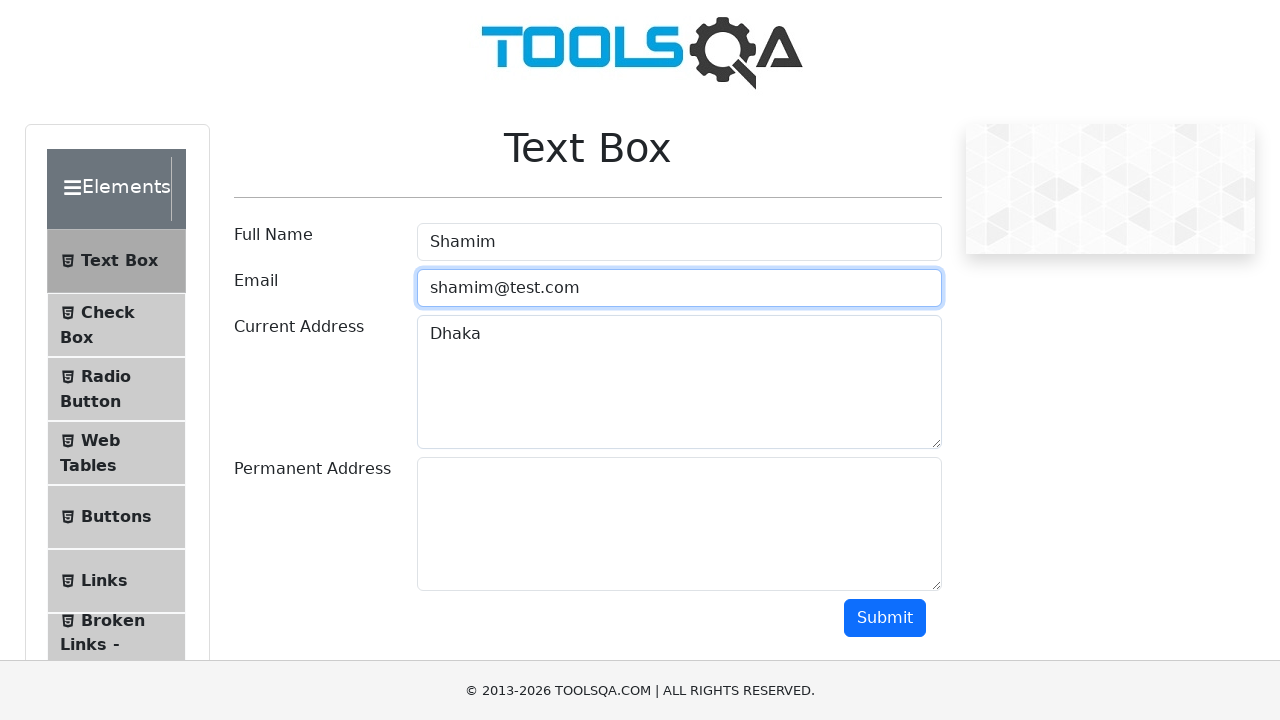

Filled permanent address field with 'Jamalpur' on #permanentAddress
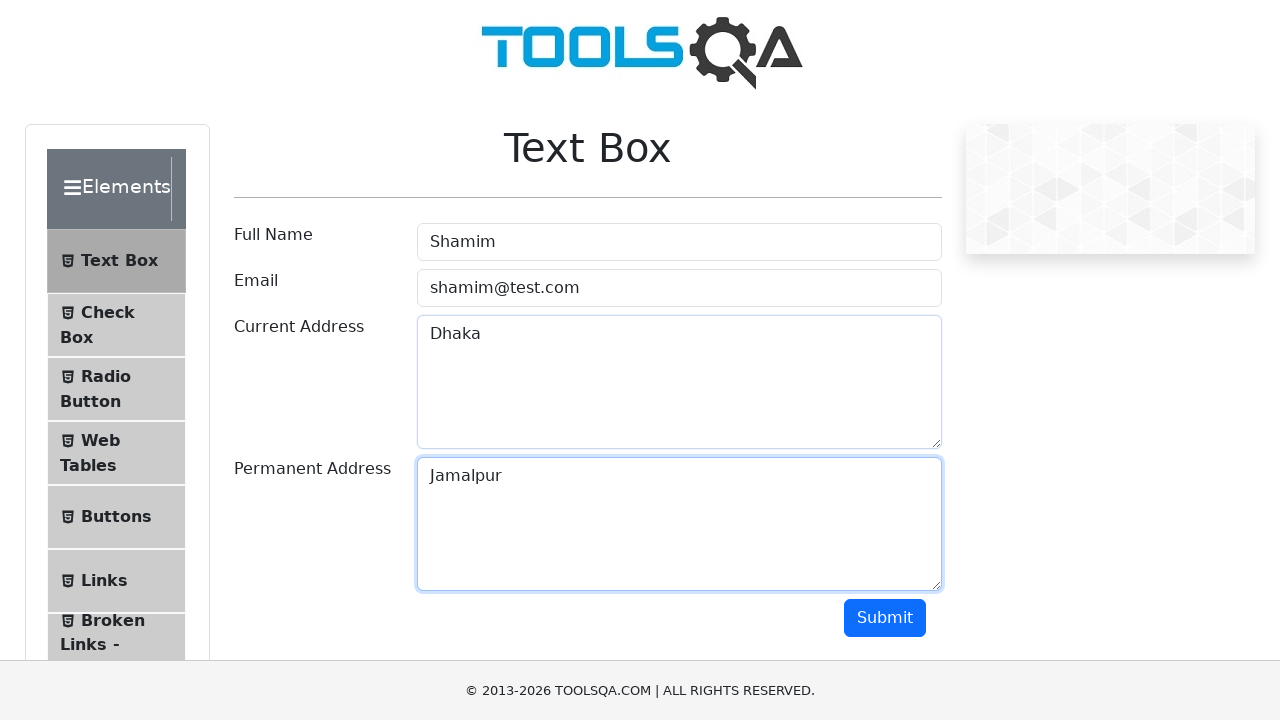

Submitted the form by pressing Enter on submit button on #submit
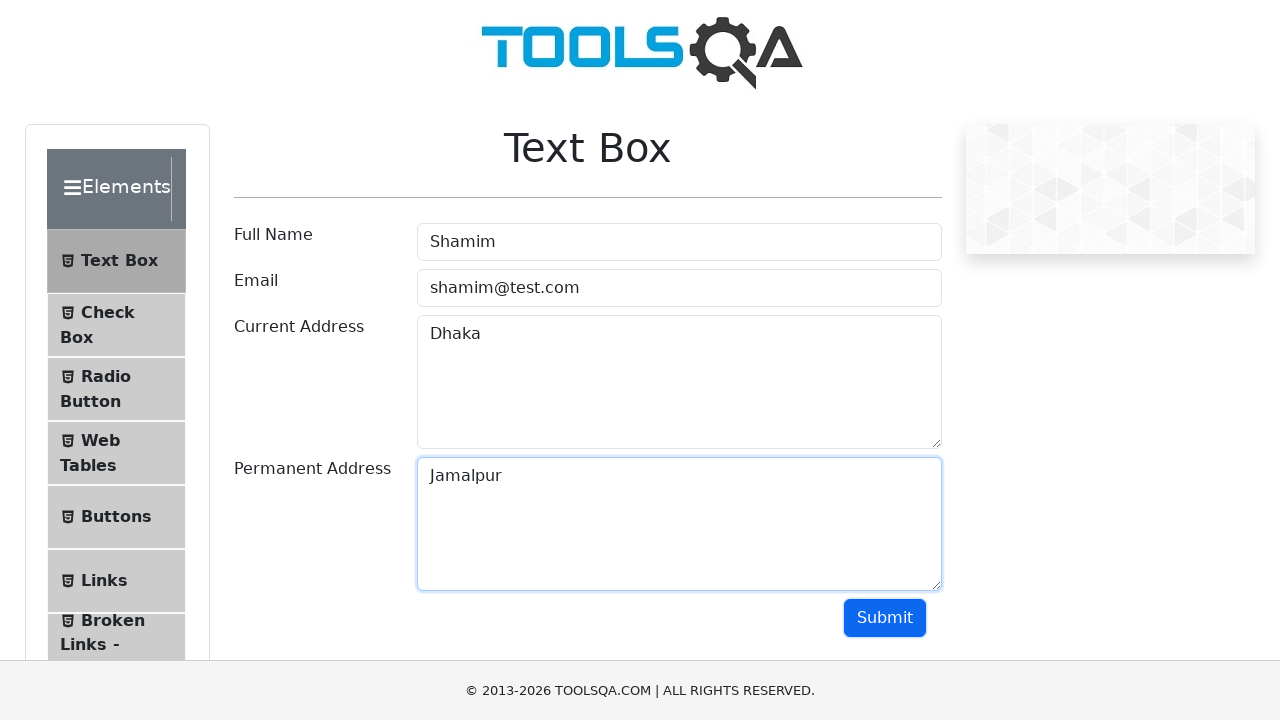

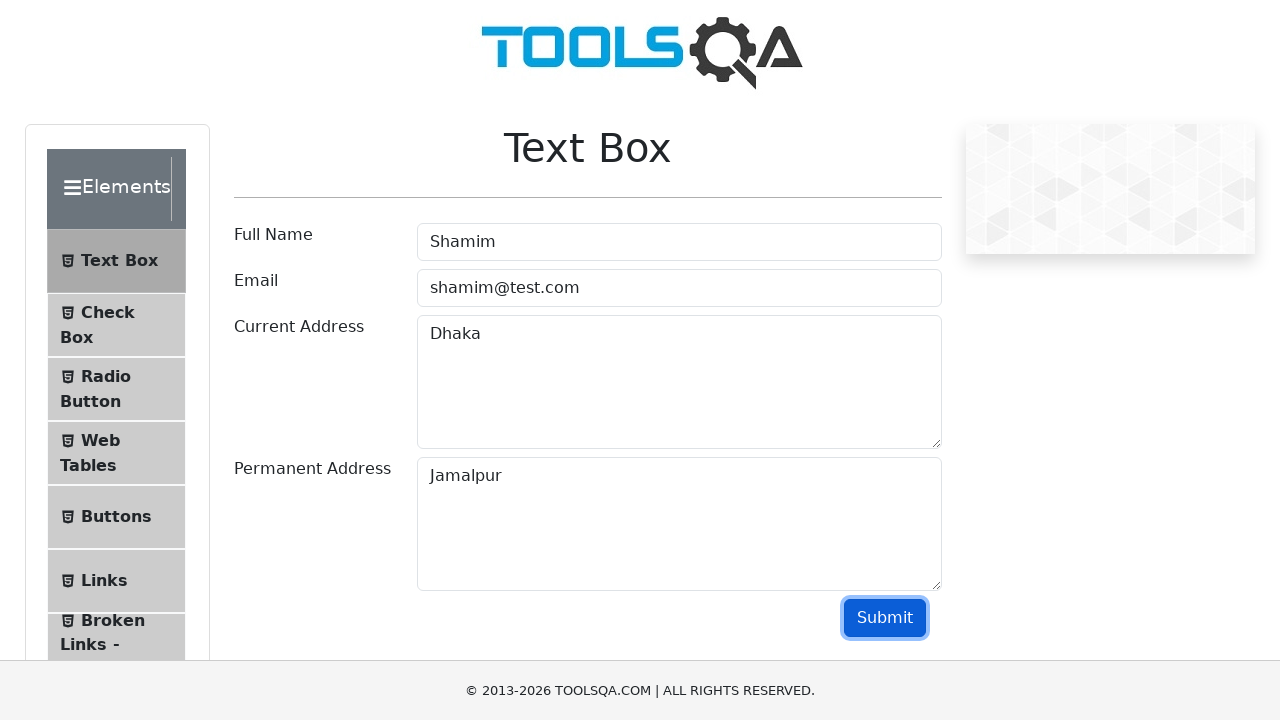